Tests that images load correctly on a loading images demo page by verifying that four image elements (compass, calendar, award, landscape) have the correct source attributes

Starting URL: https://bonigarcia.dev/selenium-webdriver-java/loading-images.html

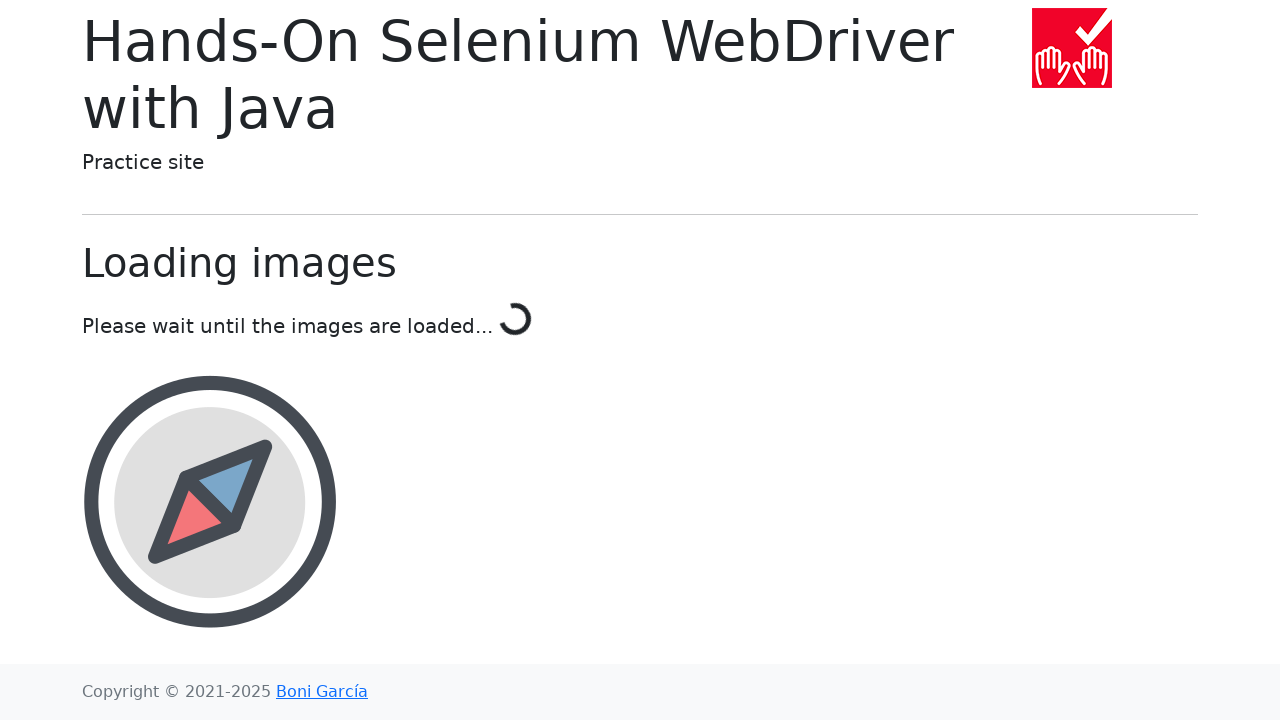

Waited for compass image element to load
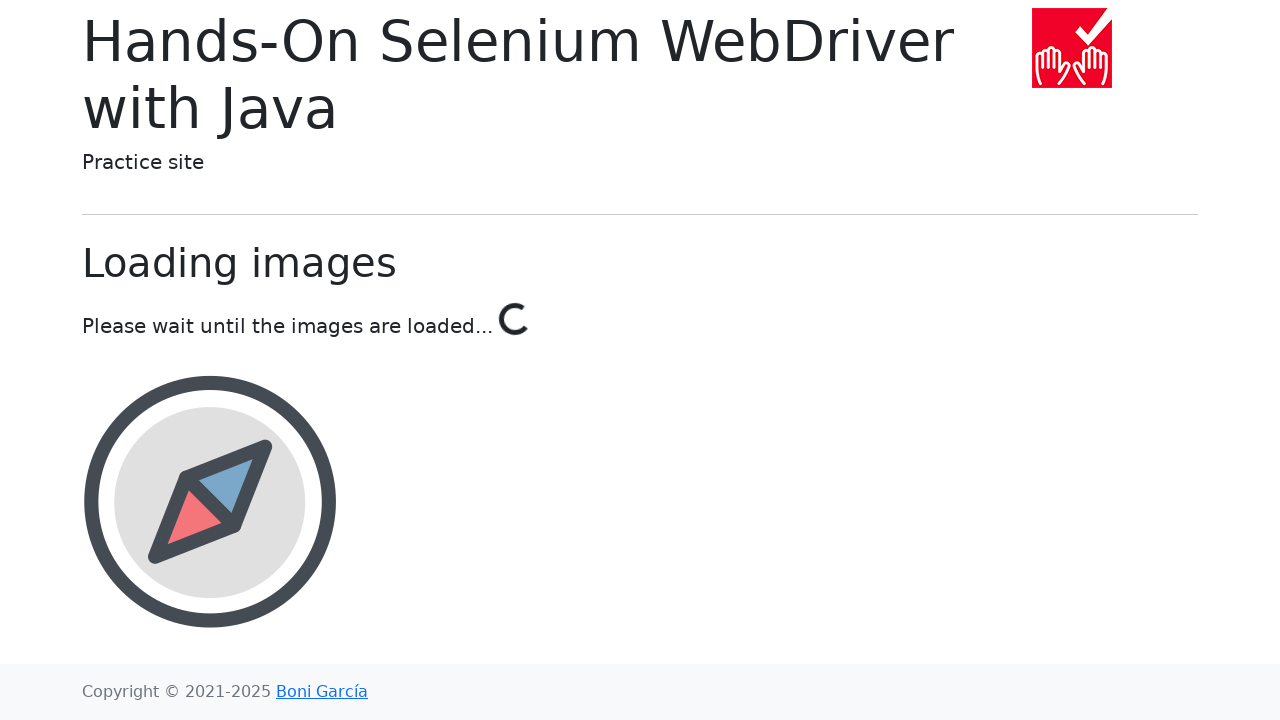

Waited for calendar image element to load
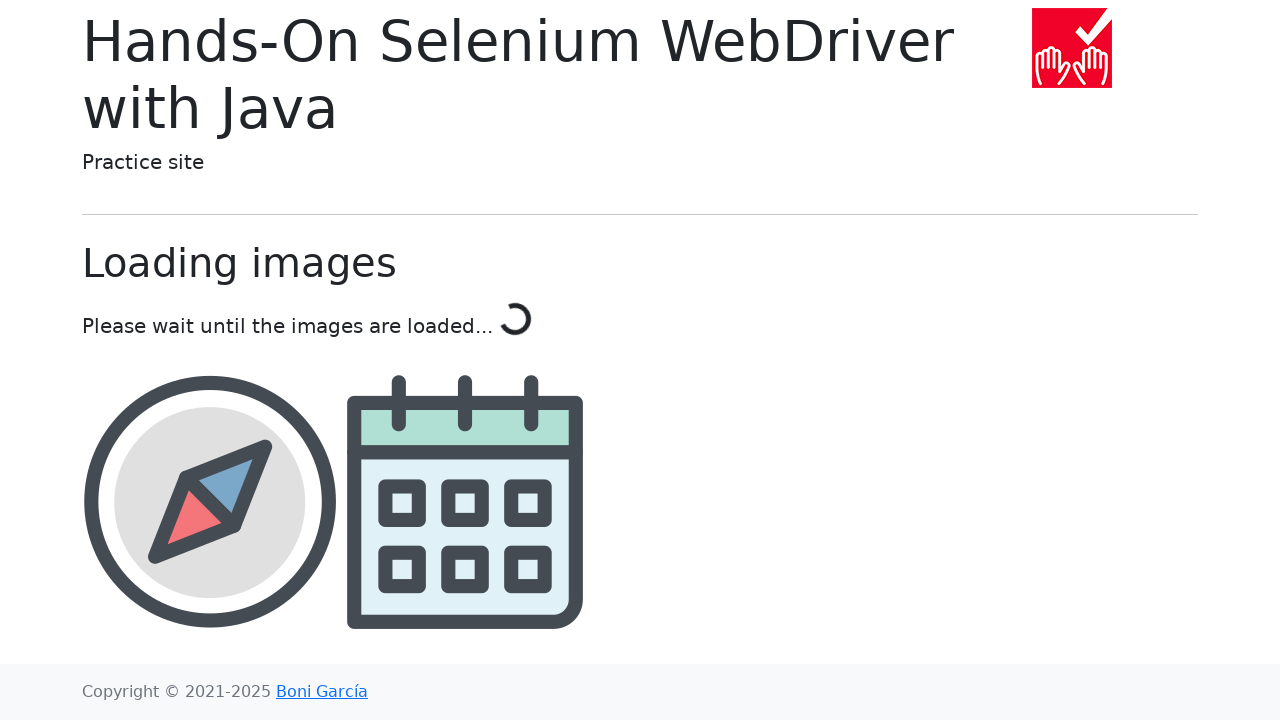

Waited for award image element to load
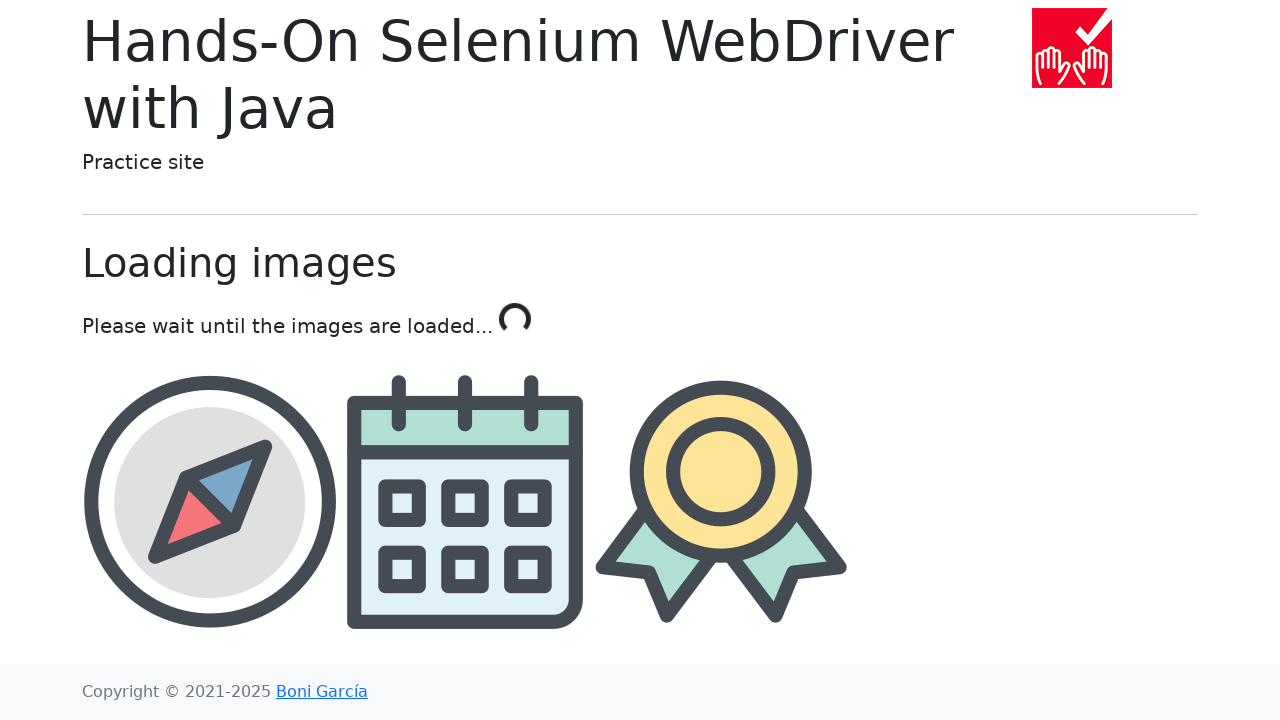

Waited for landscape image element to load
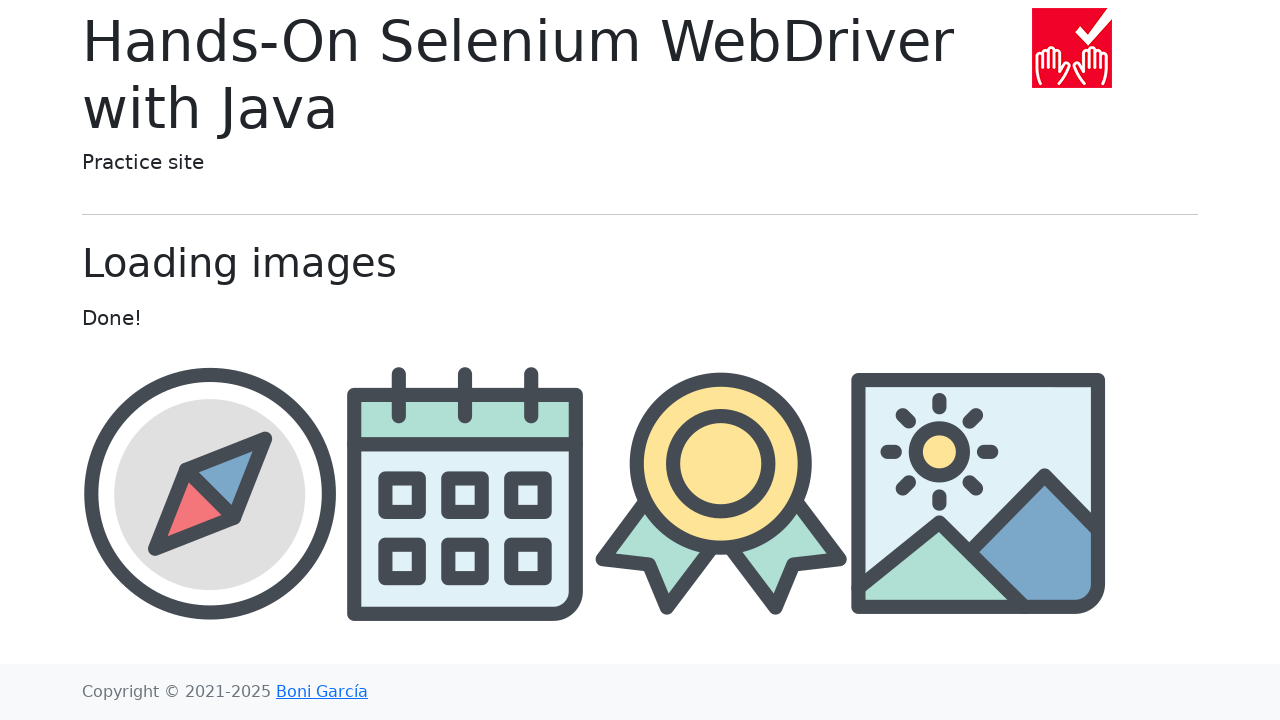

Retrieved compass image src attribute
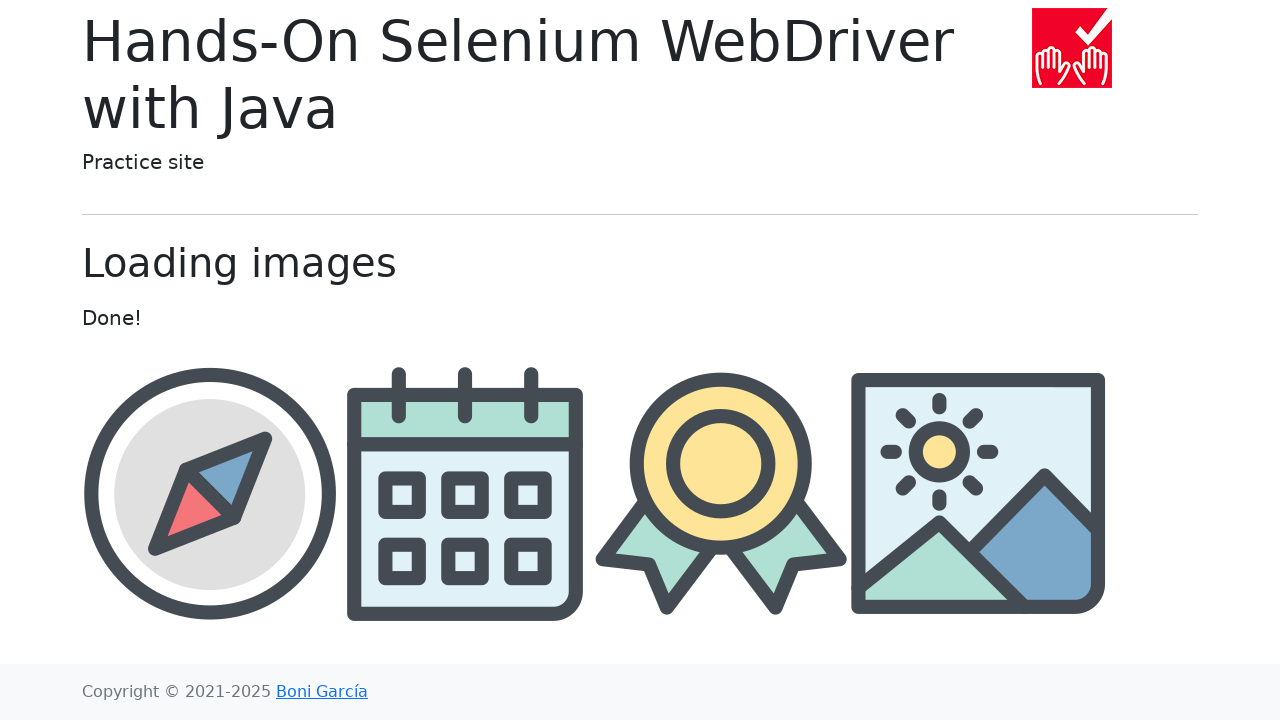

Retrieved calendar image src attribute
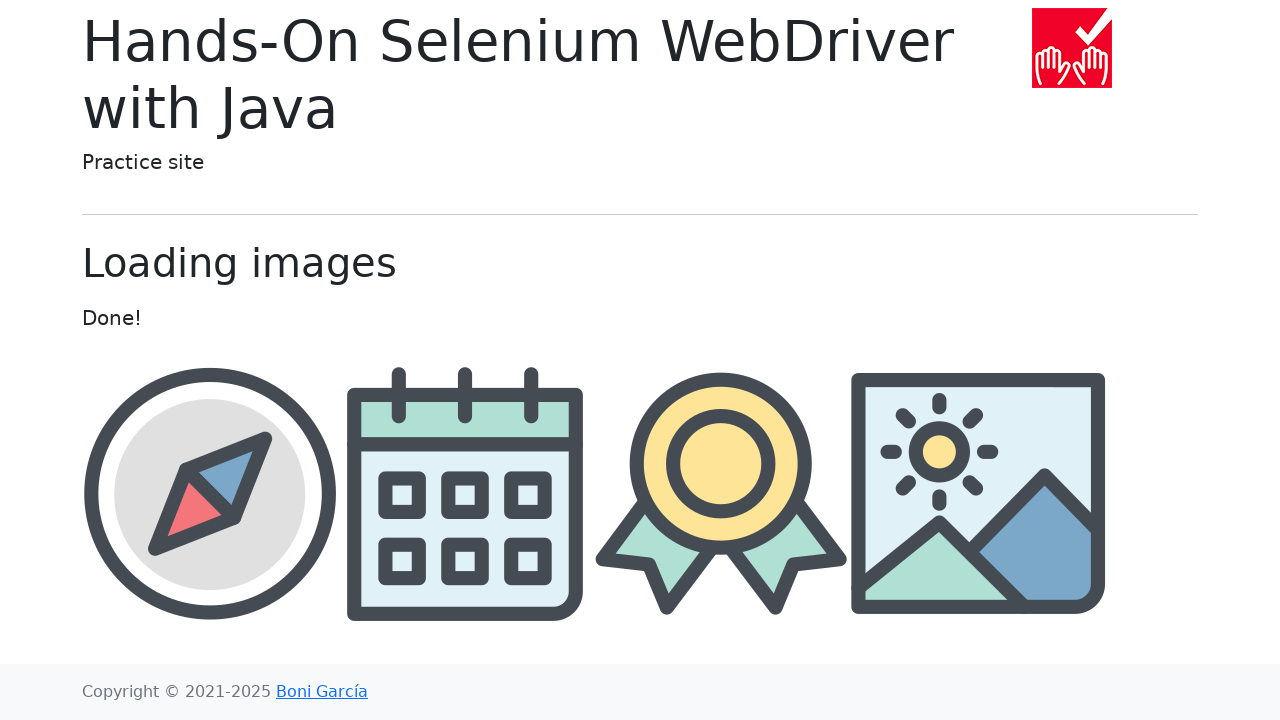

Retrieved award image src attribute
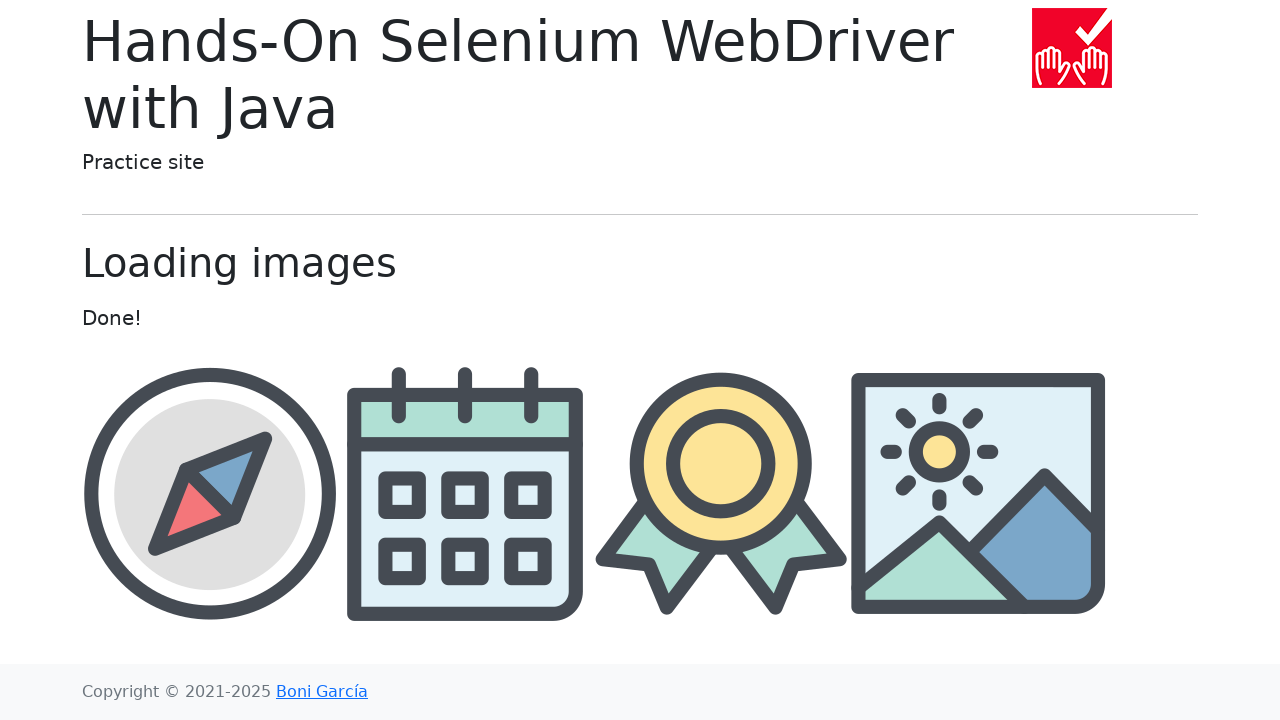

Retrieved landscape image src attribute
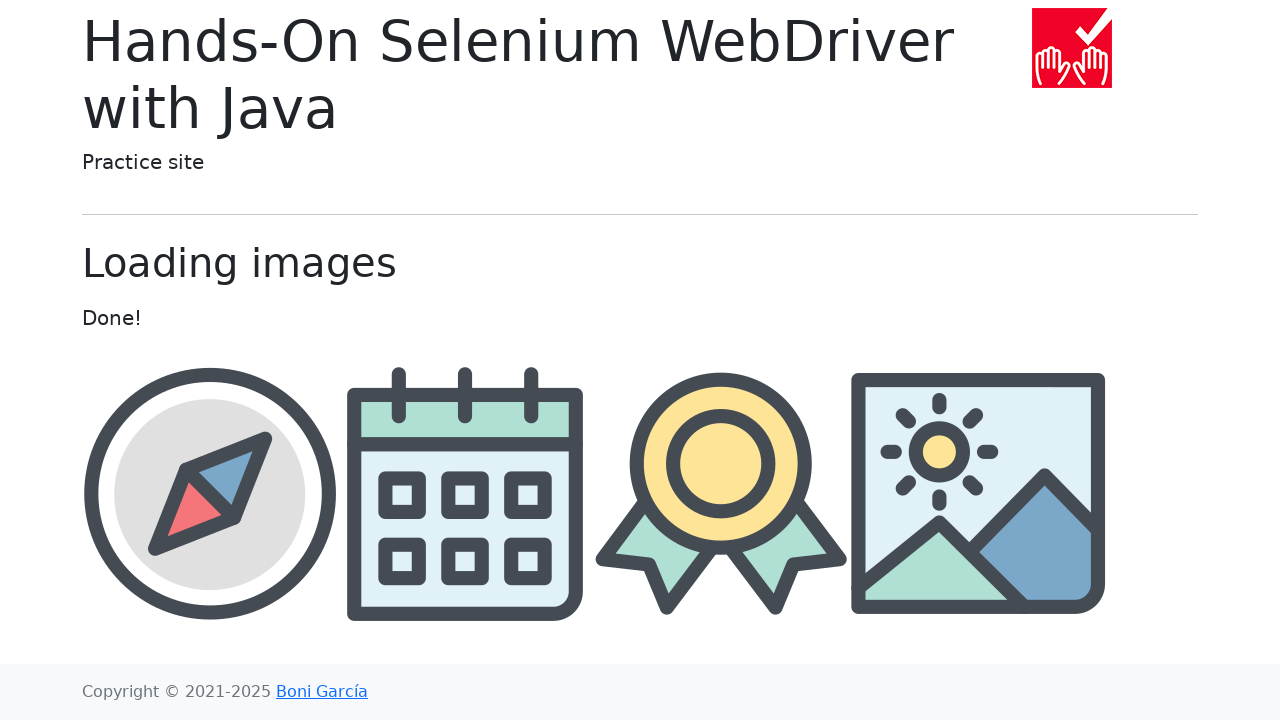

Verified compass image src contains 'compass'
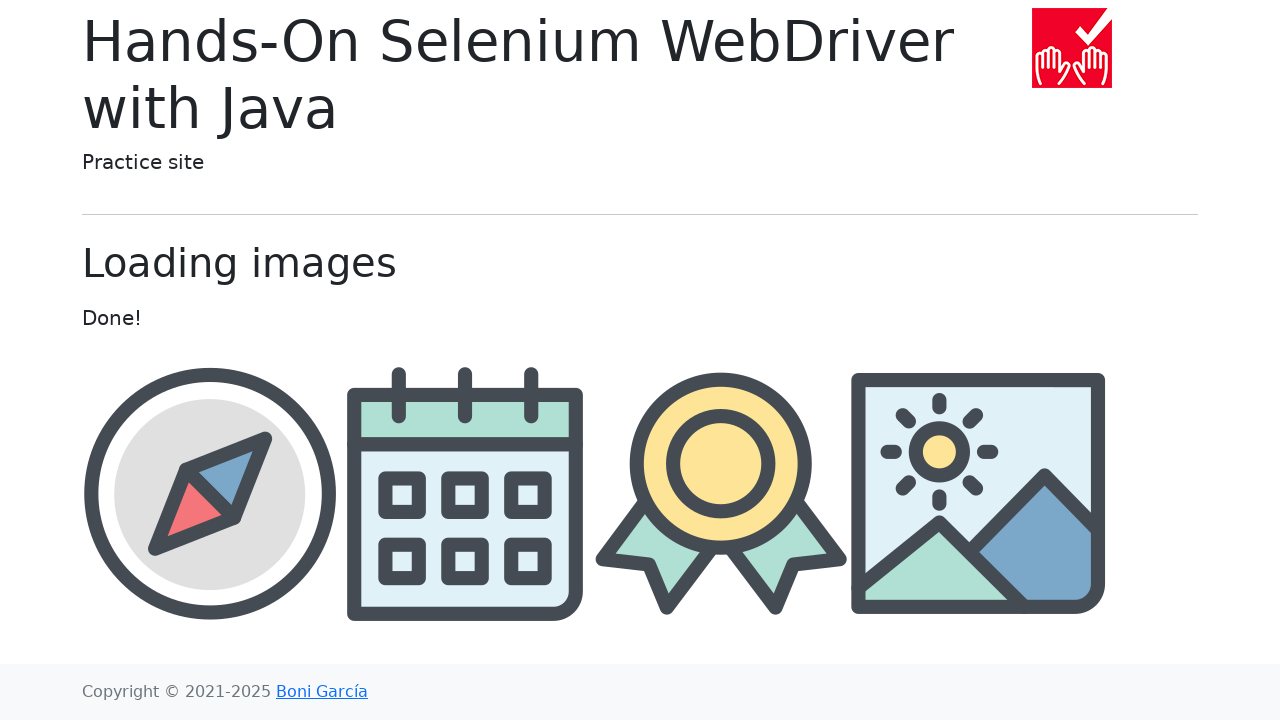

Verified calendar image src contains 'calendar'
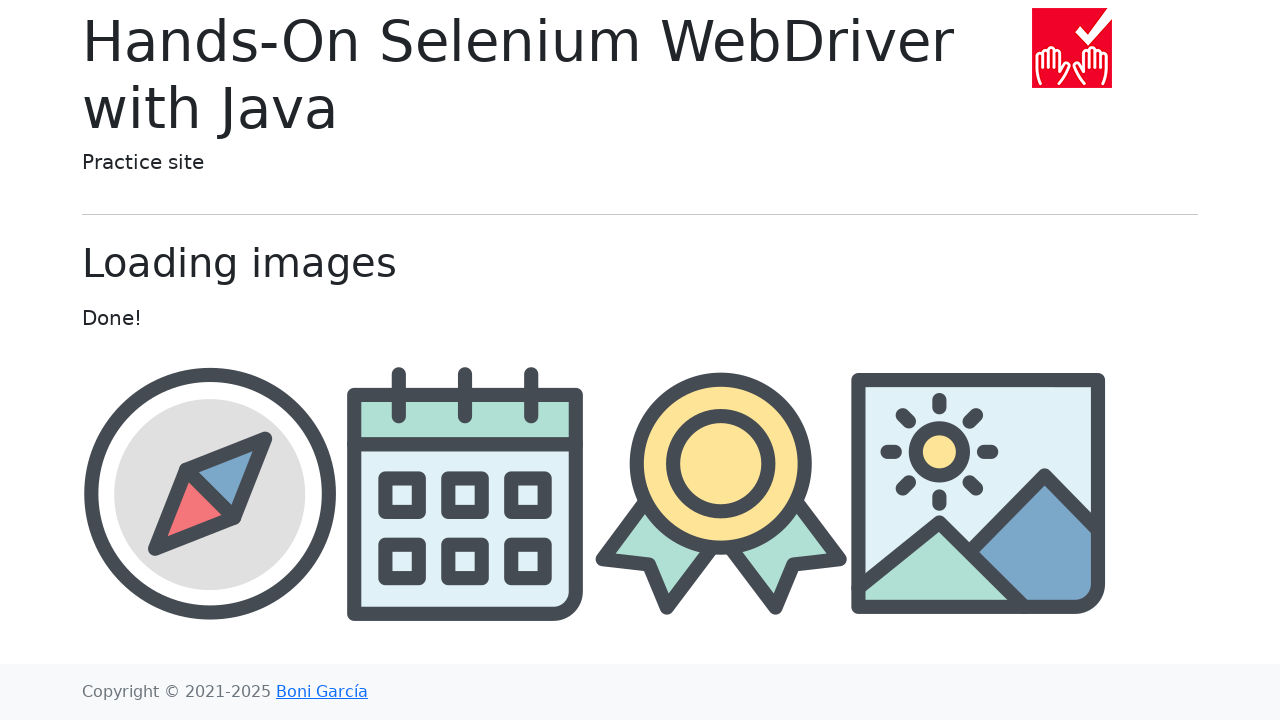

Verified award image src contains 'award'
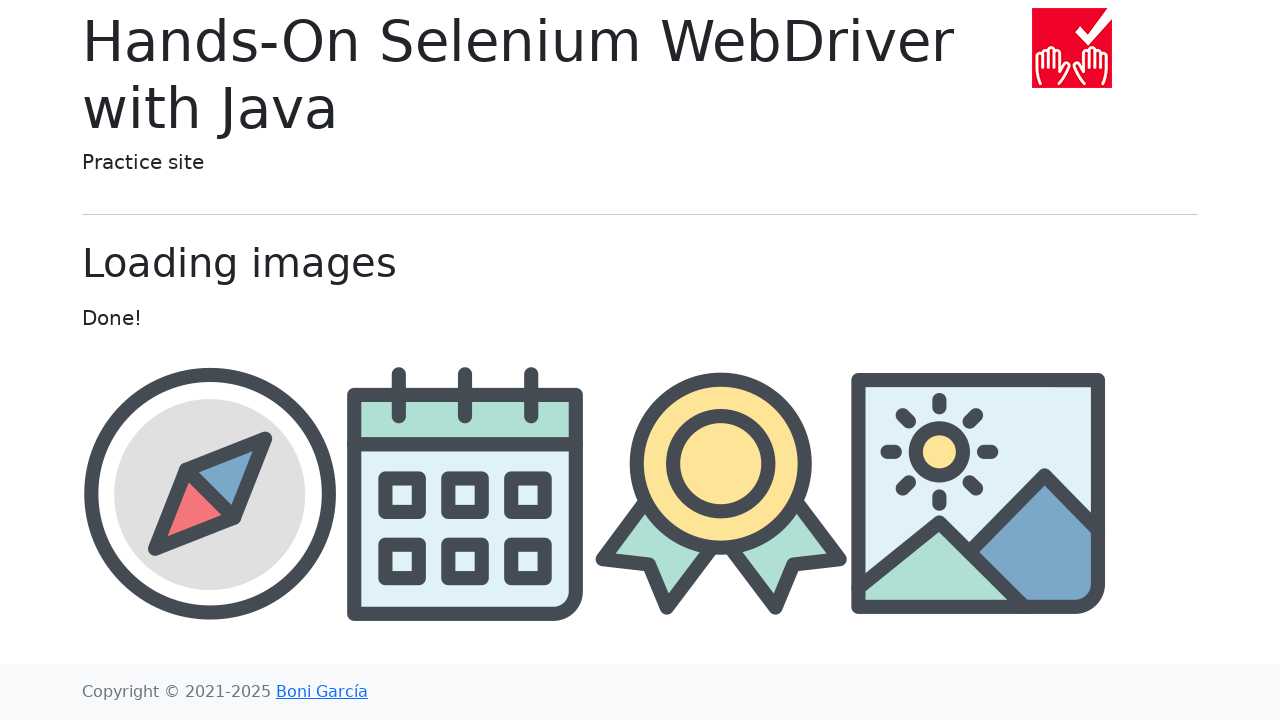

Verified landscape image src contains 'landscape'
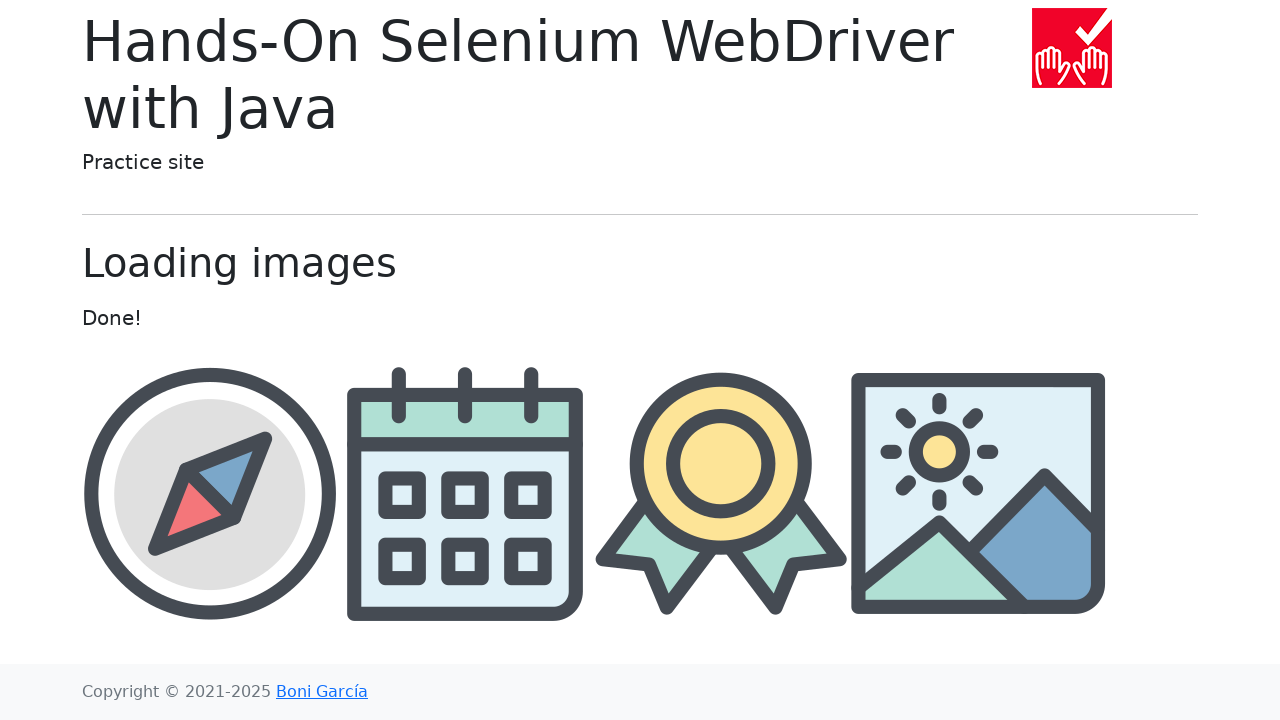

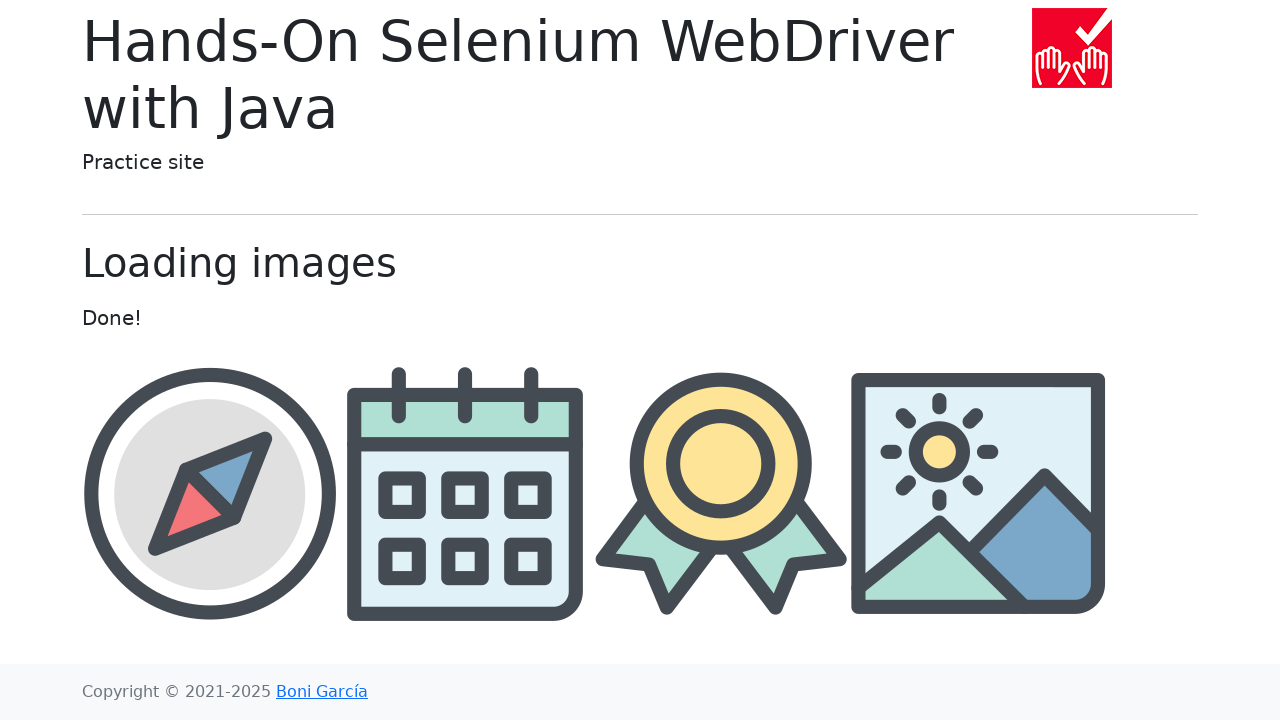